Clicks the "Get Started" link and verifies navigation to the documentation intro page

Starting URL: https://playwright.dev/python/

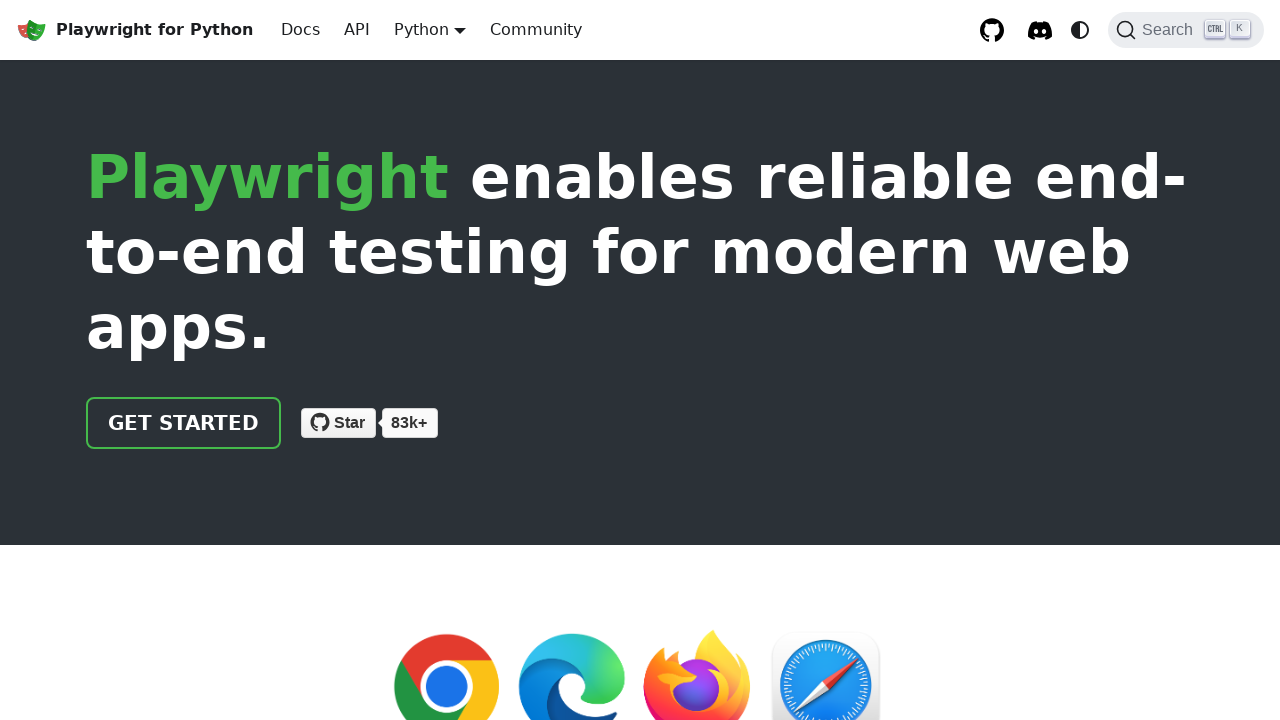

Clicked the 'Get Started' link at (184, 423) on .getStarted_Sjon
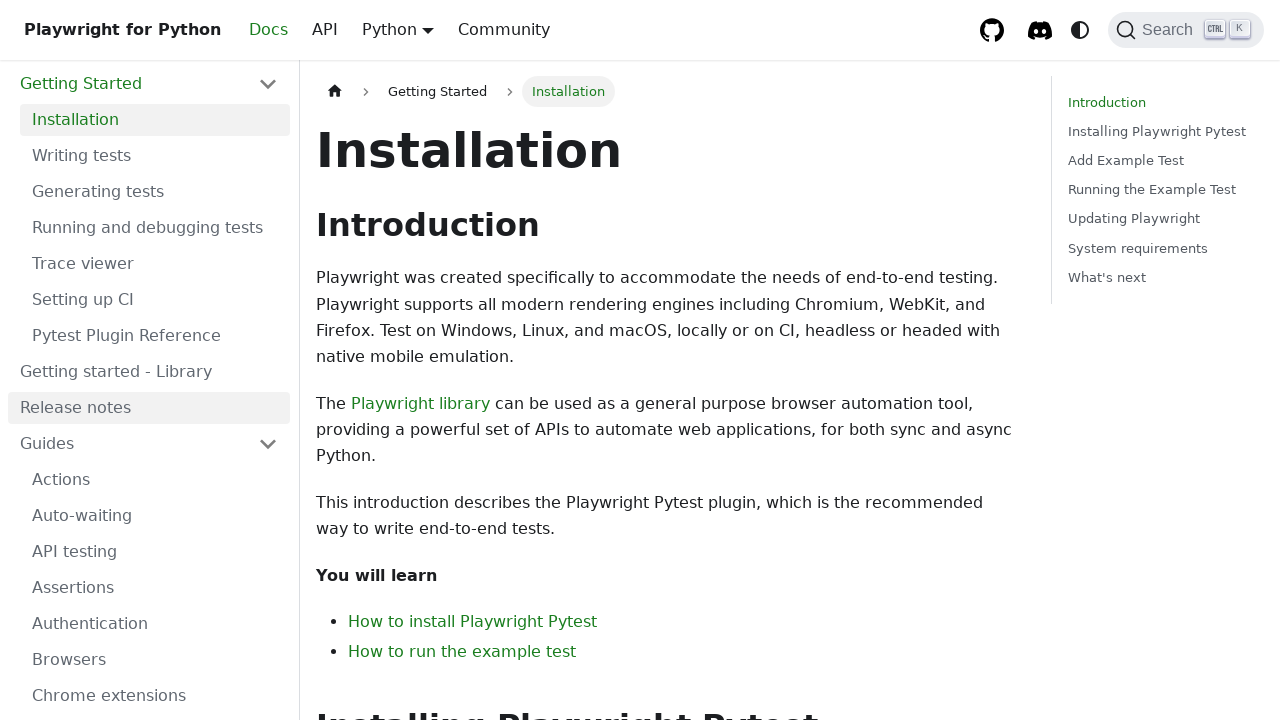

Navigated to documentation intro page at https://playwright.dev/python/docs/intro
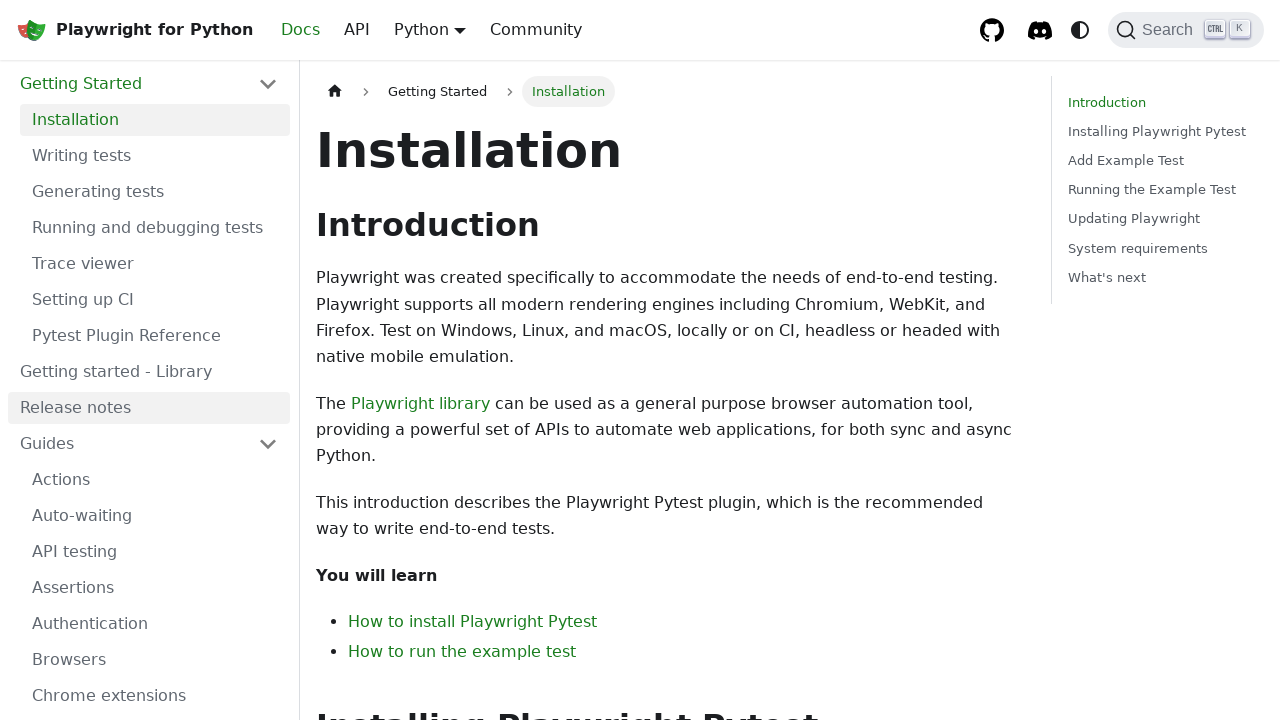

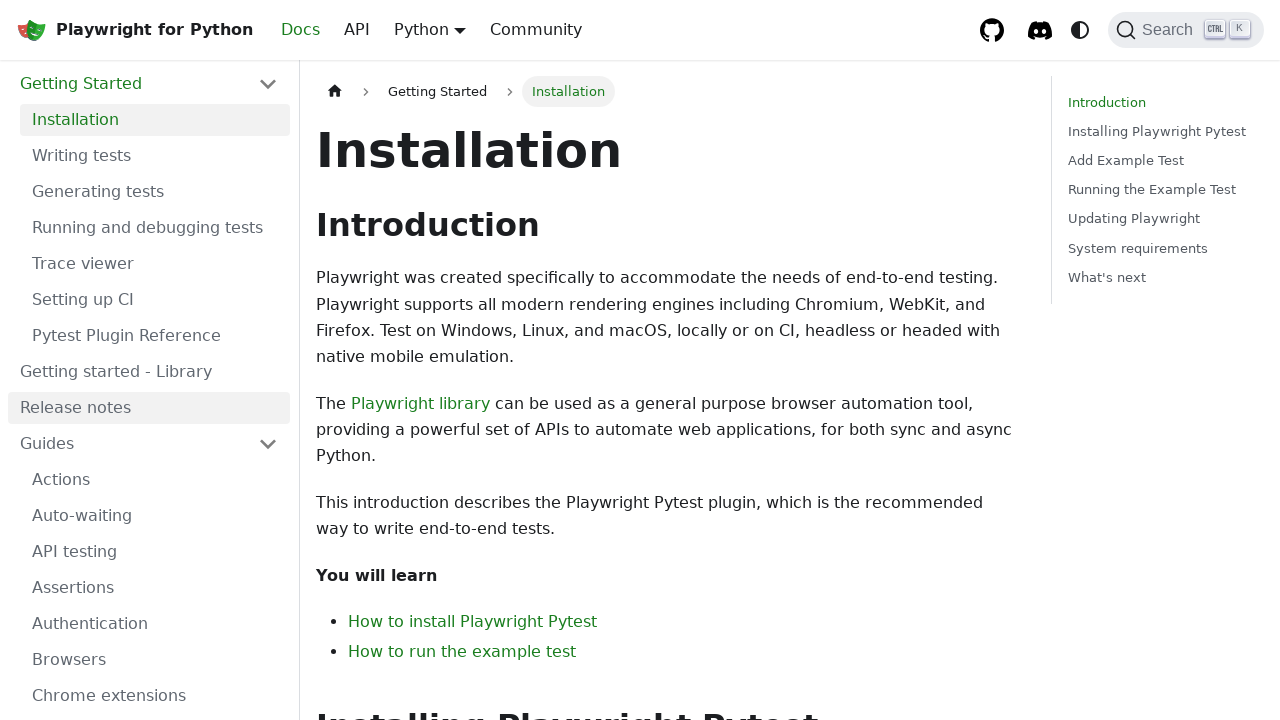